Tests static dropdown functionality by selecting options using three different methods: by index, by visible text, and by value on a practice website.

Starting URL: https://rahulshettyacademy.com/dropdownsPractise/

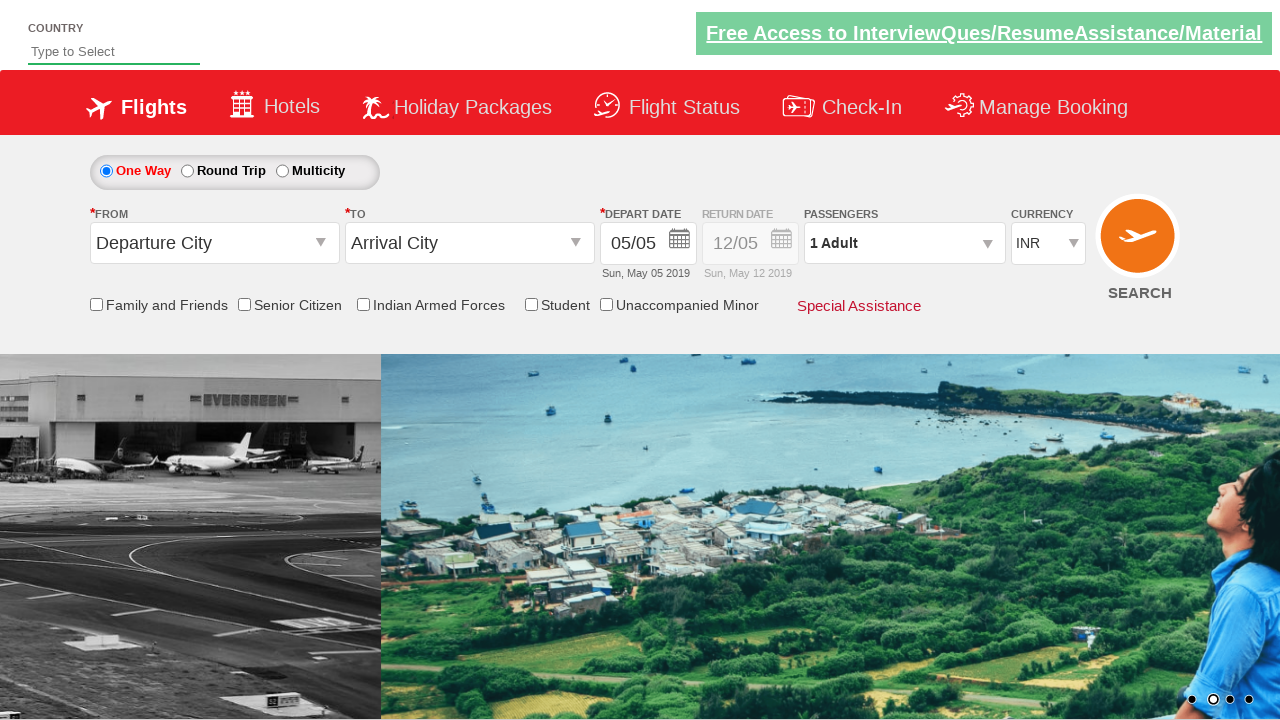

Selected dropdown option at index 3 on div.currency-dropdown select
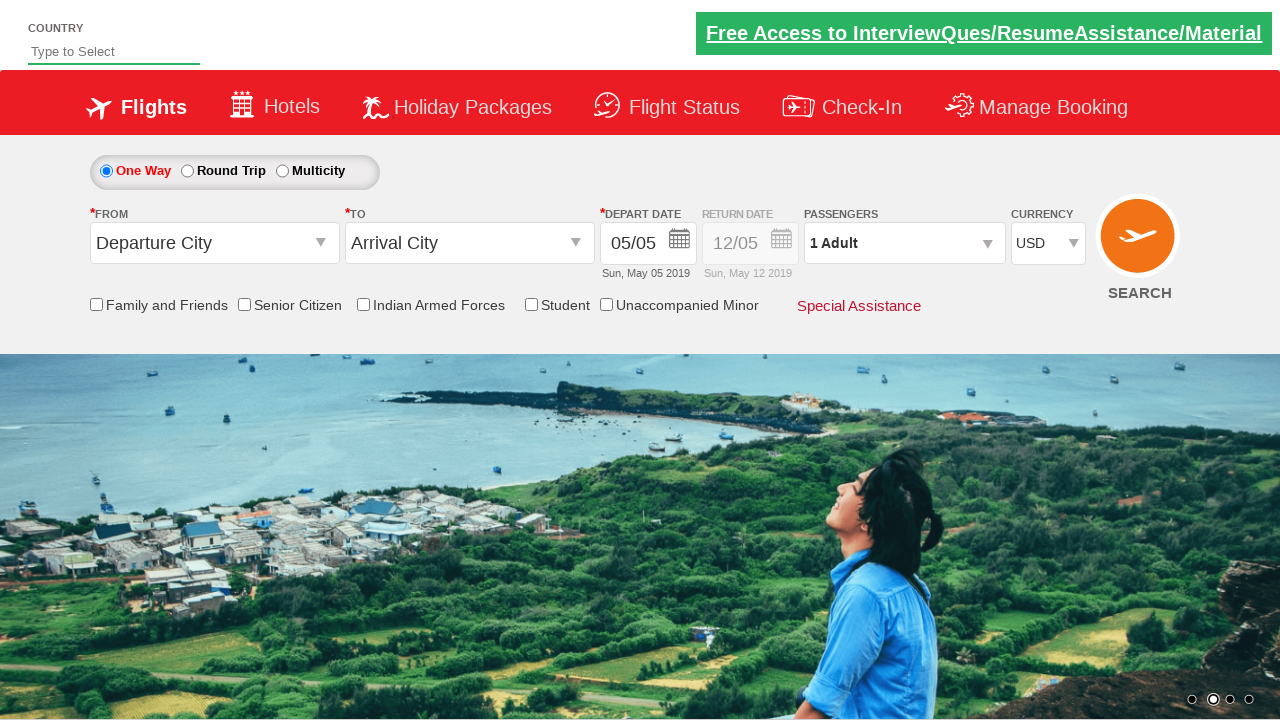

Waited 500ms for dropdown selection to register
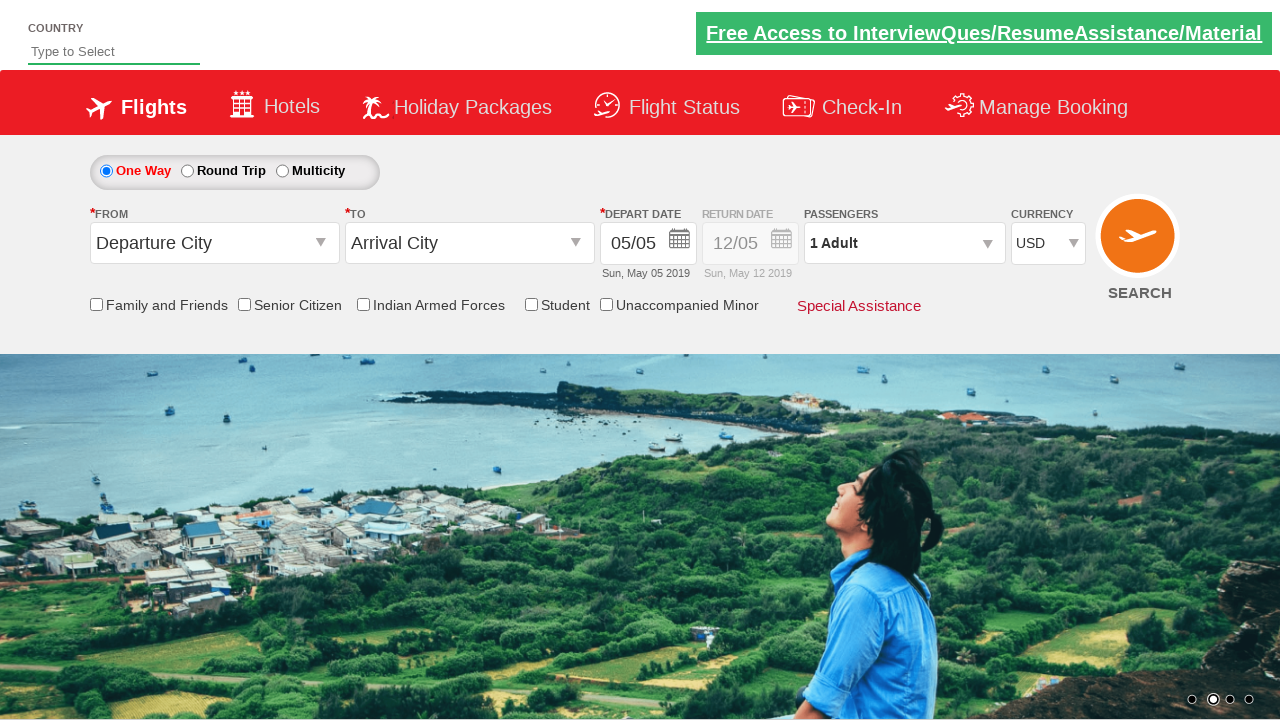

Selected dropdown option with visible text 'AED' on div.currency-dropdown select
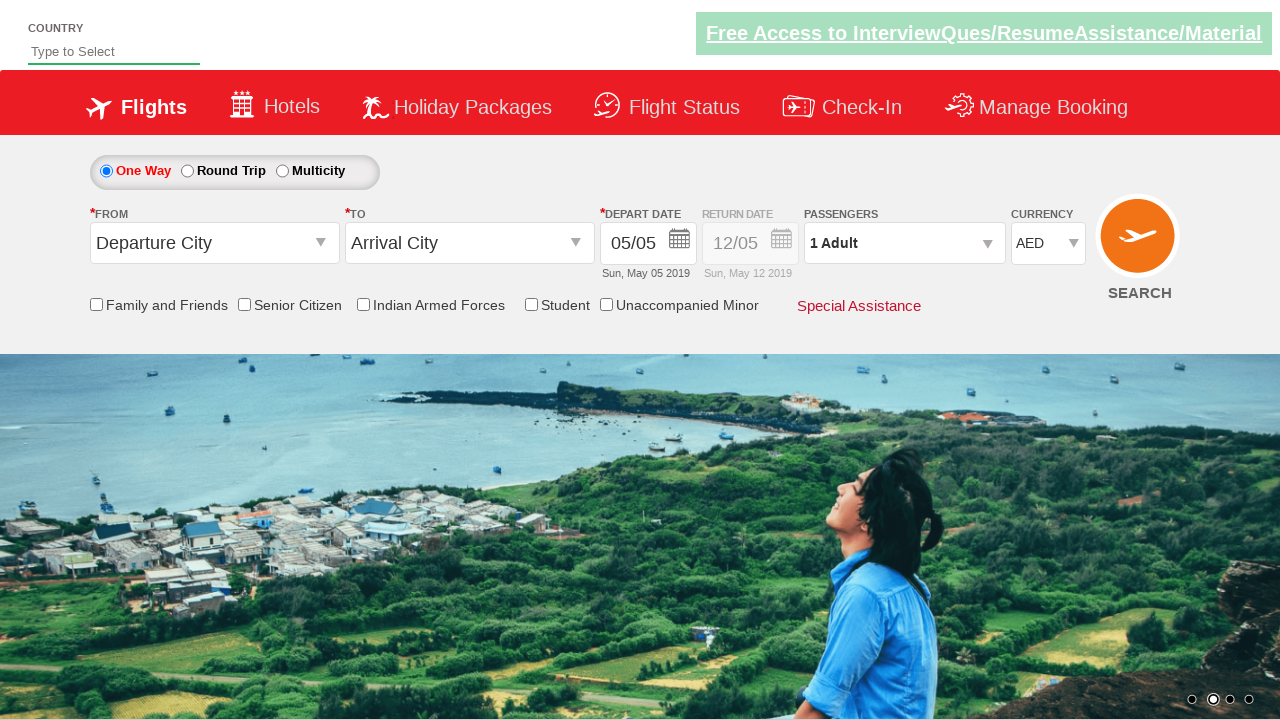

Waited 500ms for AED selection to register
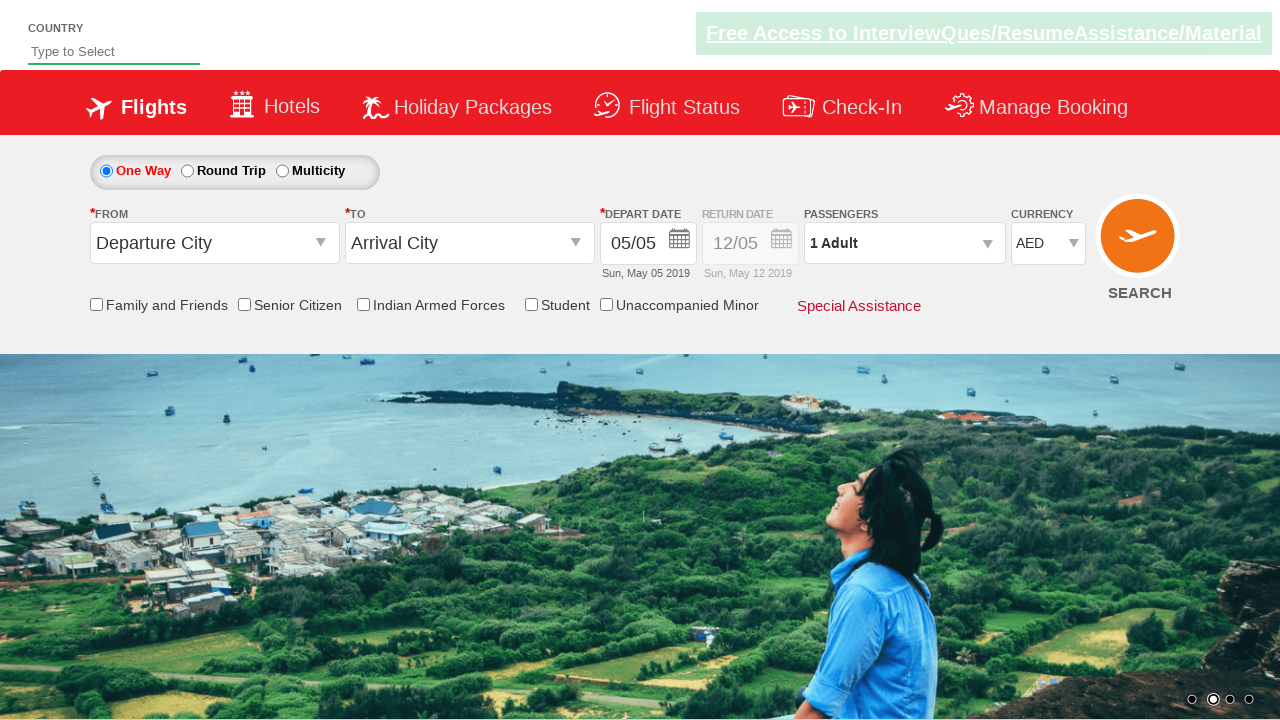

Selected dropdown option with value 'INR' on div.currency-dropdown select
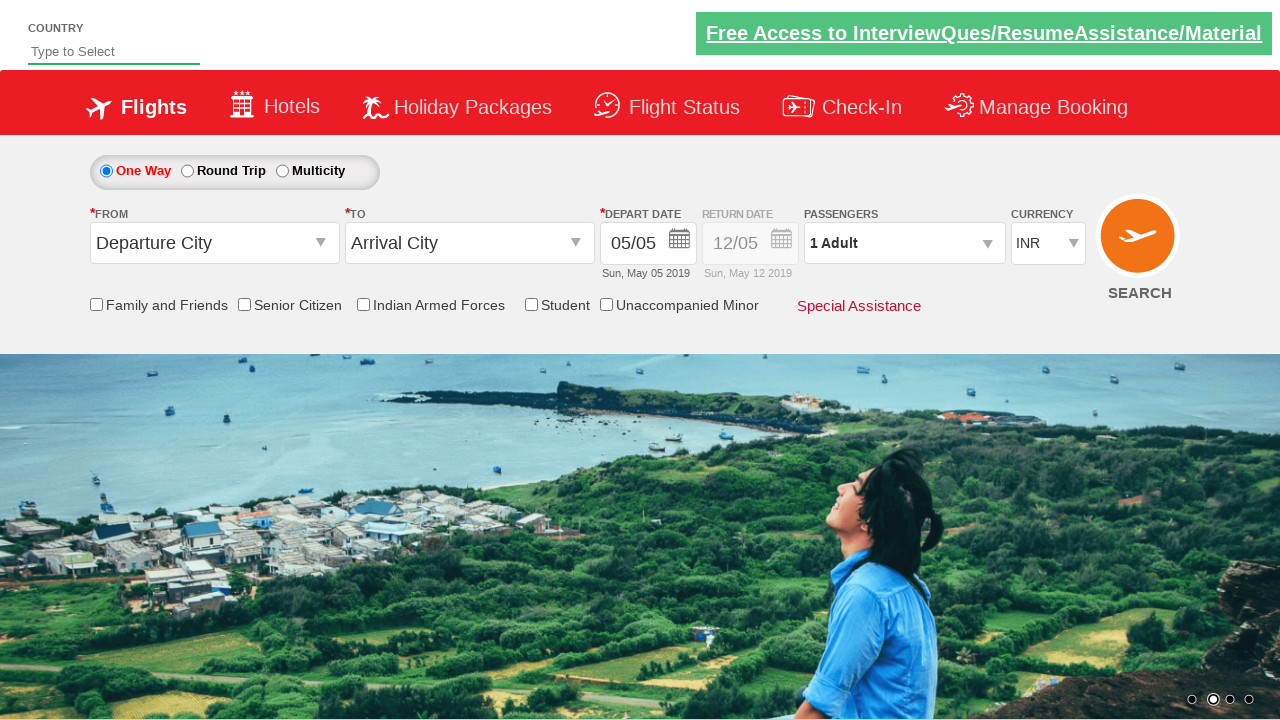

Verified currency dropdown element is visible after INR selection
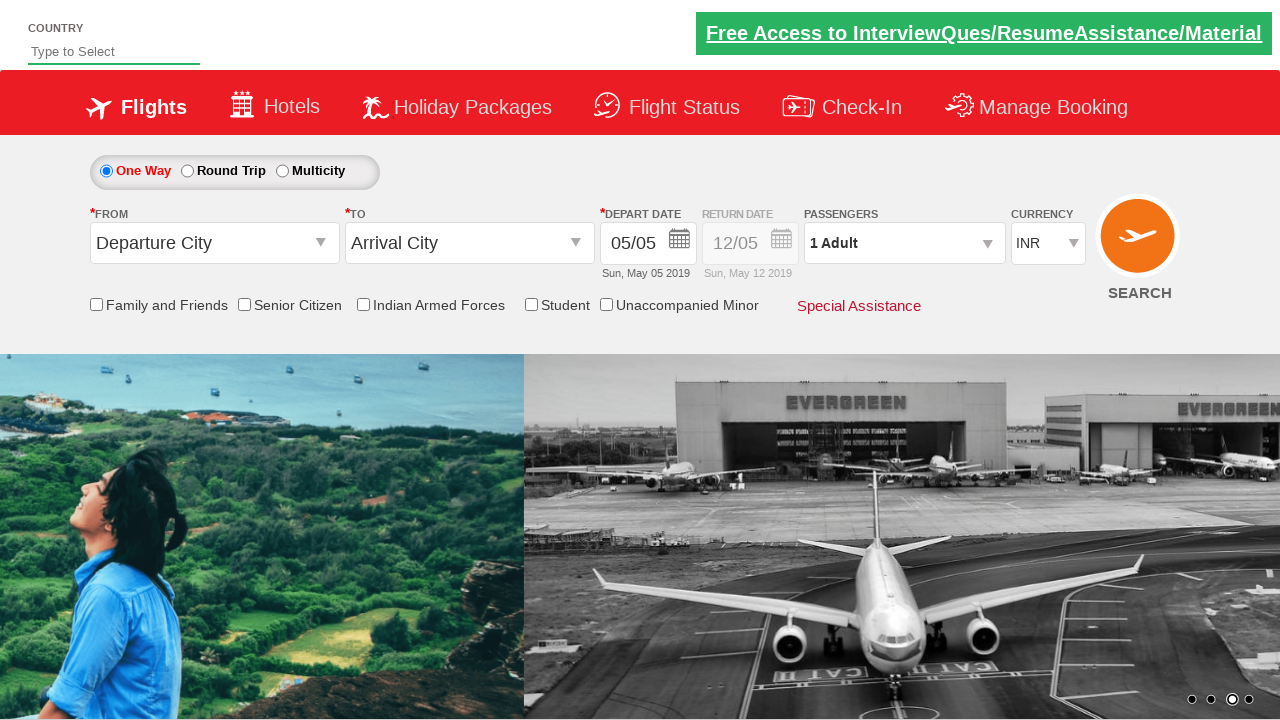

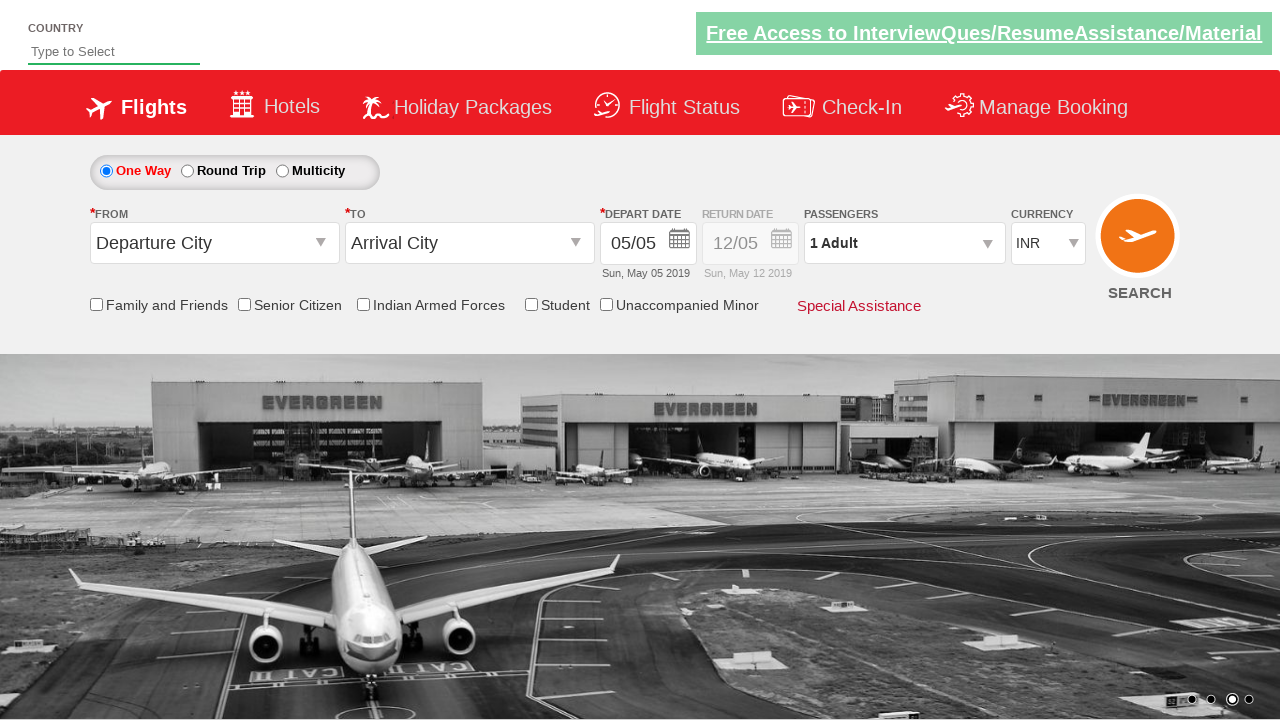